Tests a registration form by filling all fields (name, email, gender, phone, date of birth, subjects, hobbies, file upload, address, state/city) and verifying the submitted data is displayed correctly in a confirmation table.

Starting URL: https://demoqa.com/automation-practice-form

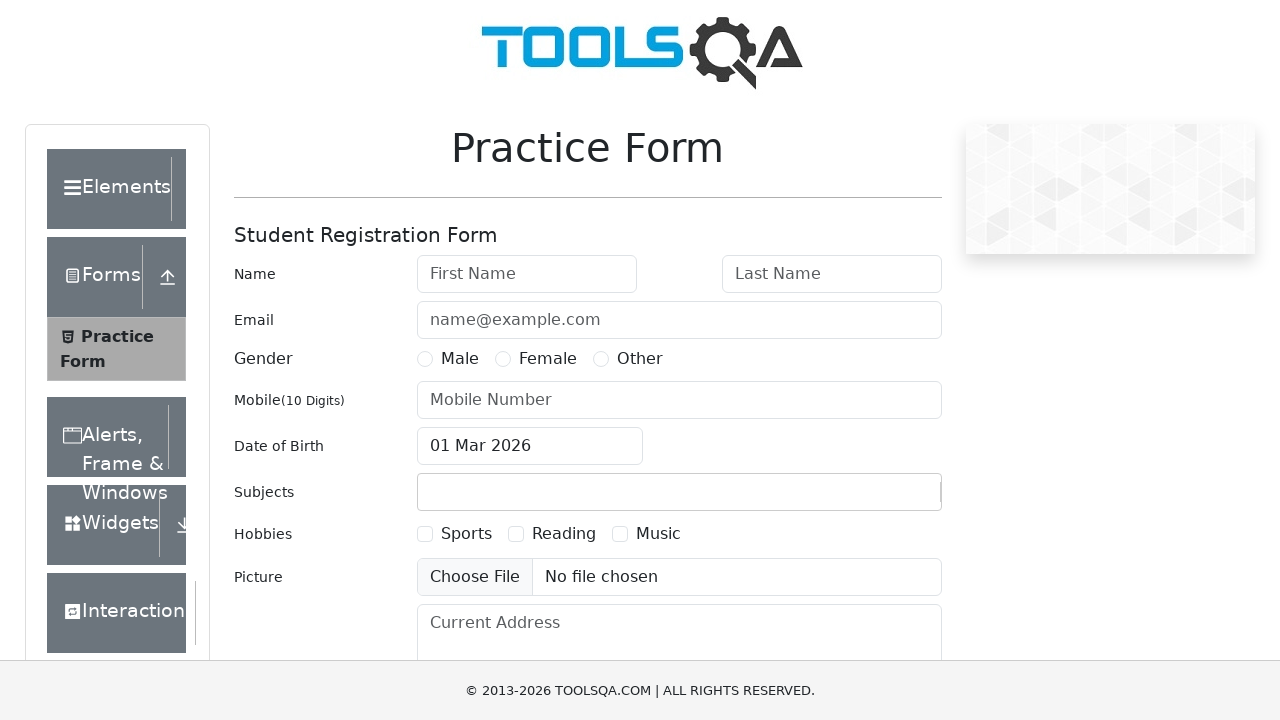

Removed fixed banner element
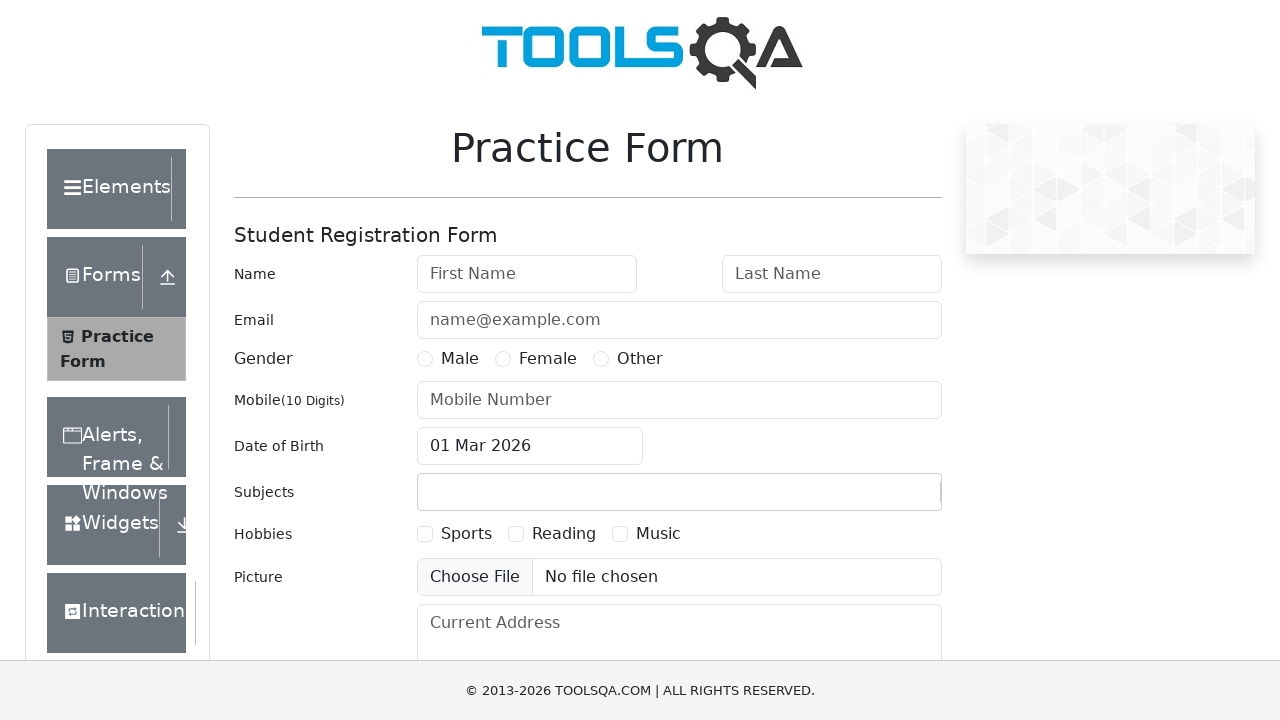

Removed footer element
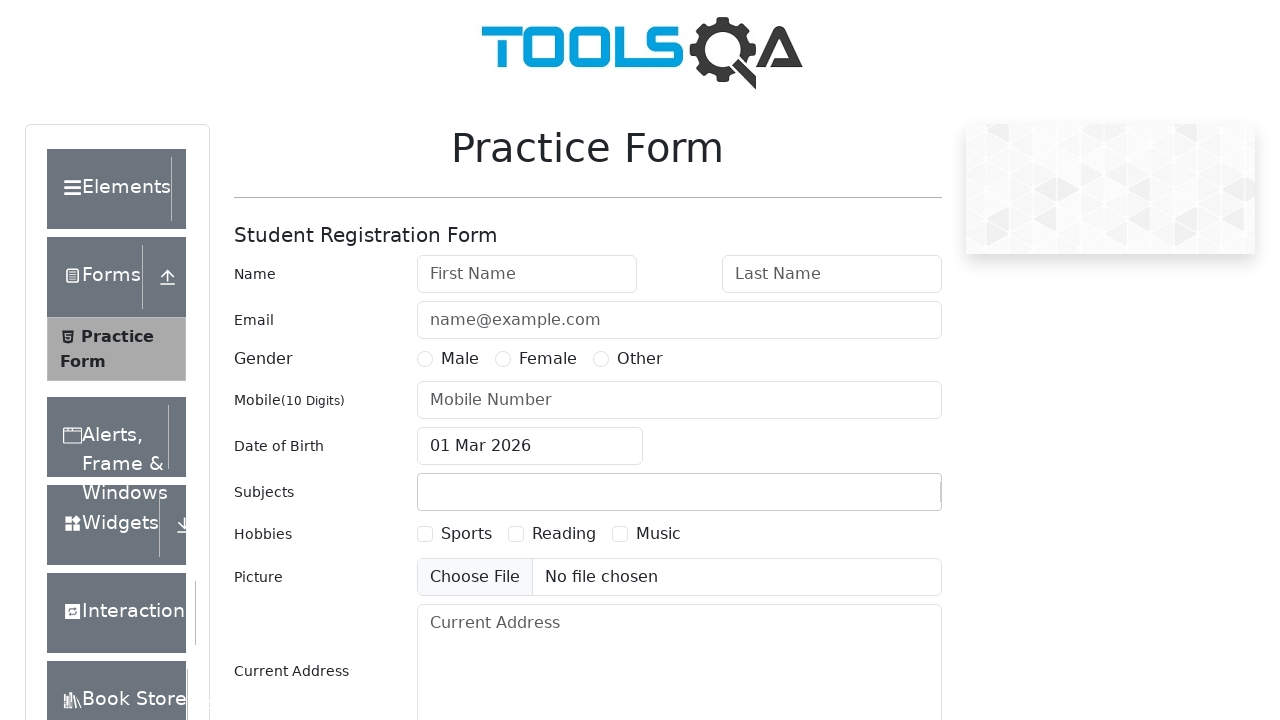

Filled first name field with 'Olga' on #firstName
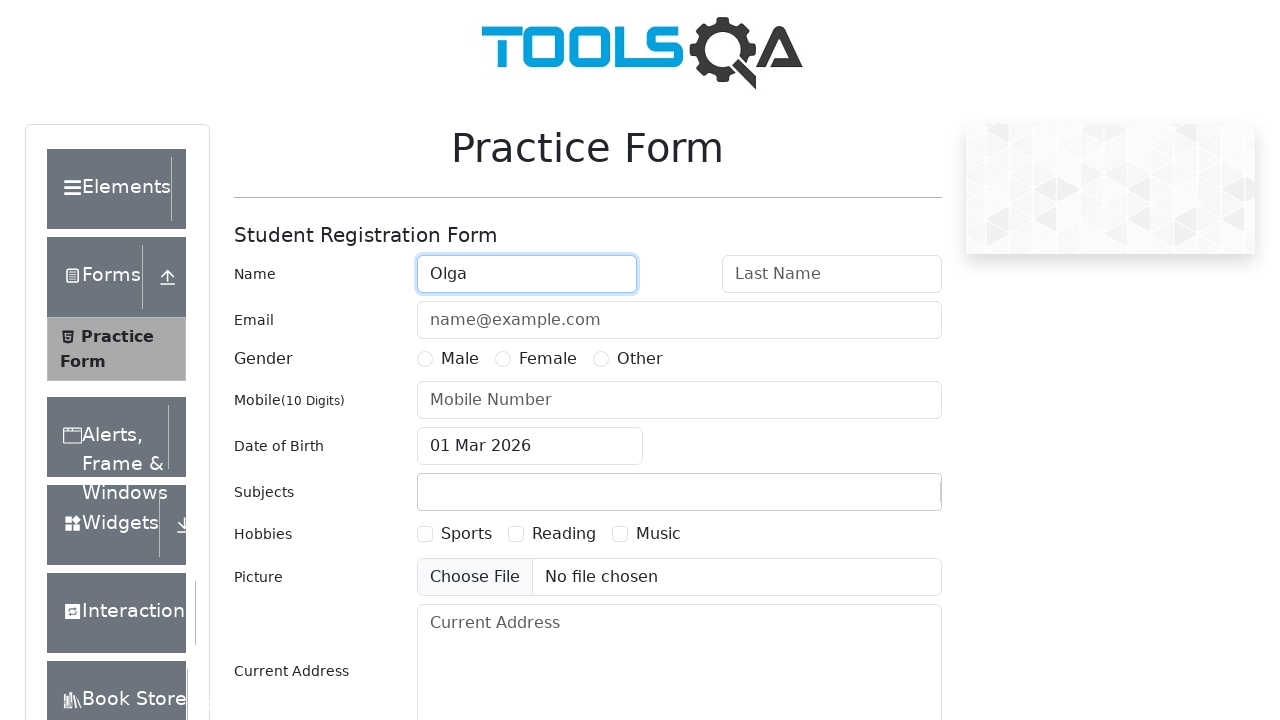

Filled last name field with 'Savina' on #lastName
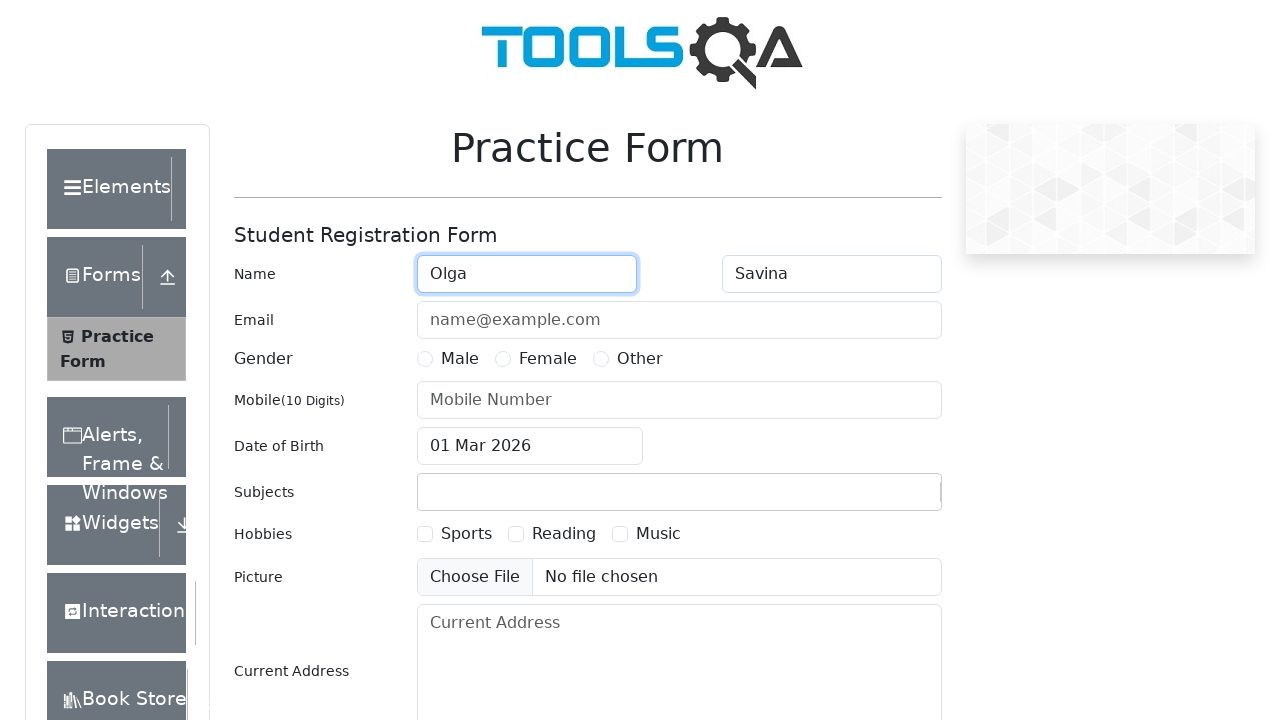

Filled email field with 'olga@savina.com' on #userEmail
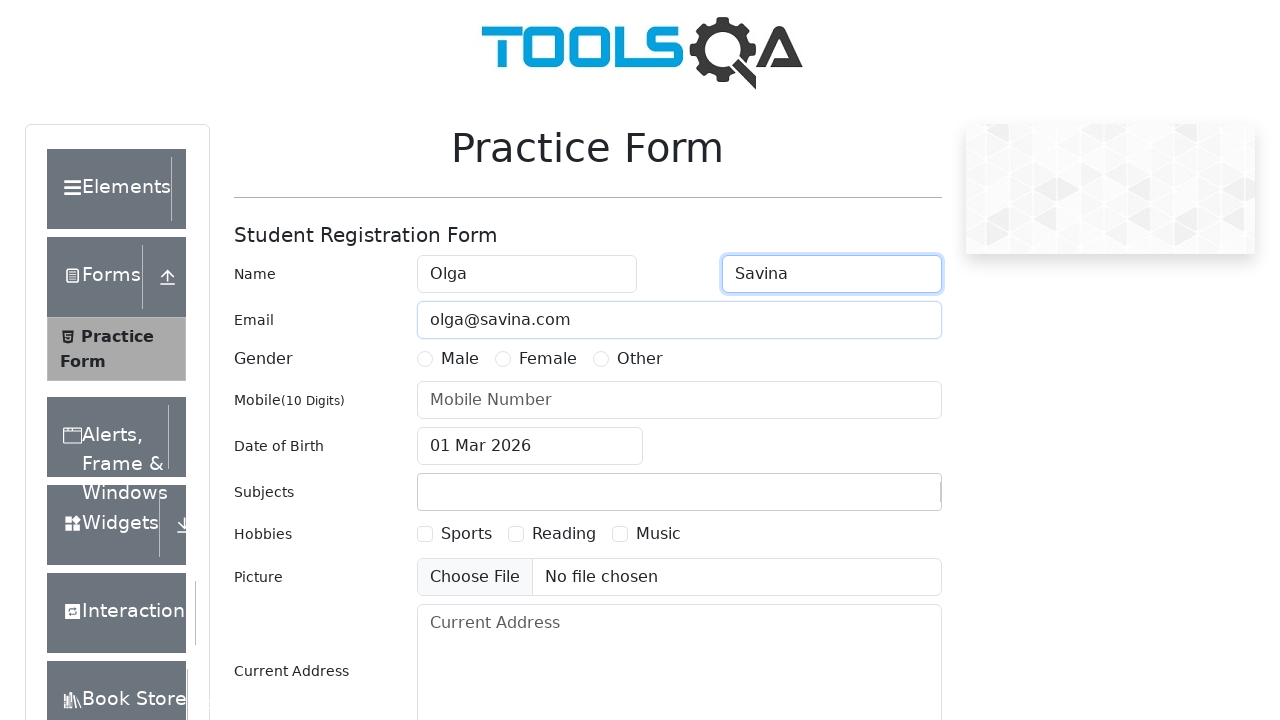

Selected Female gender option at (548, 359) on label[for='gender-radio-2']
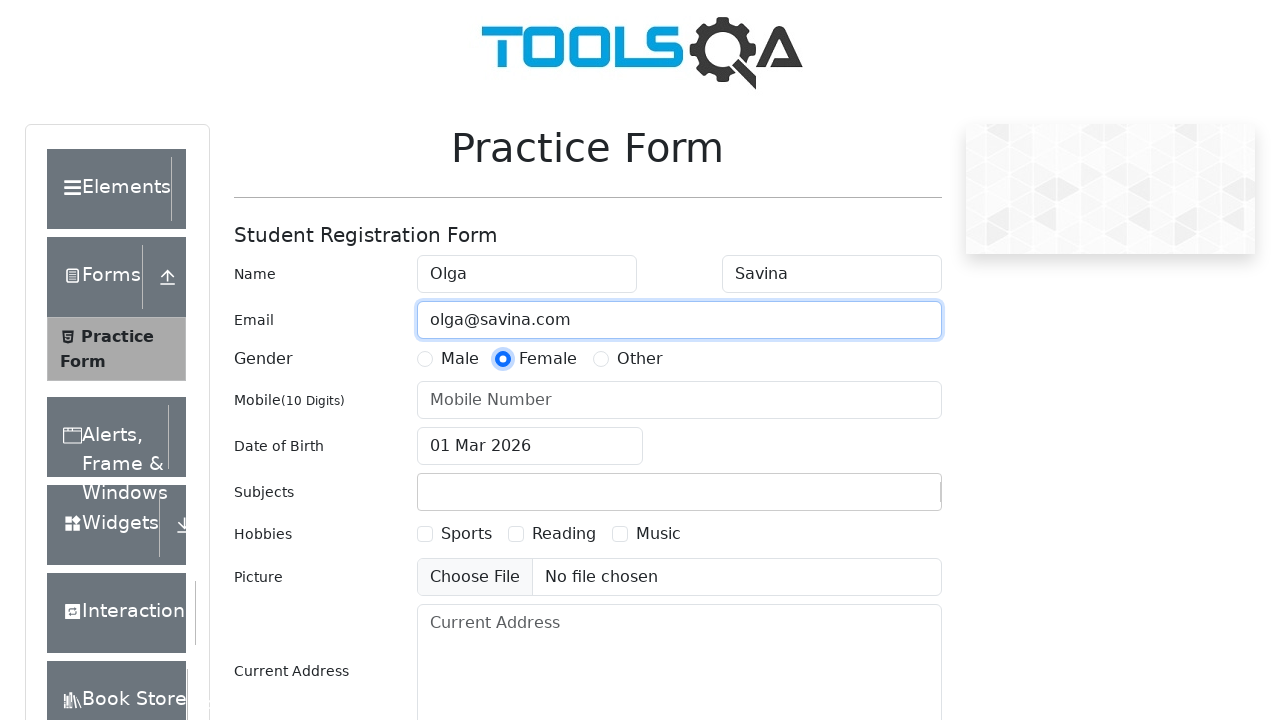

Filled phone number field with '7777777777' on #userNumber
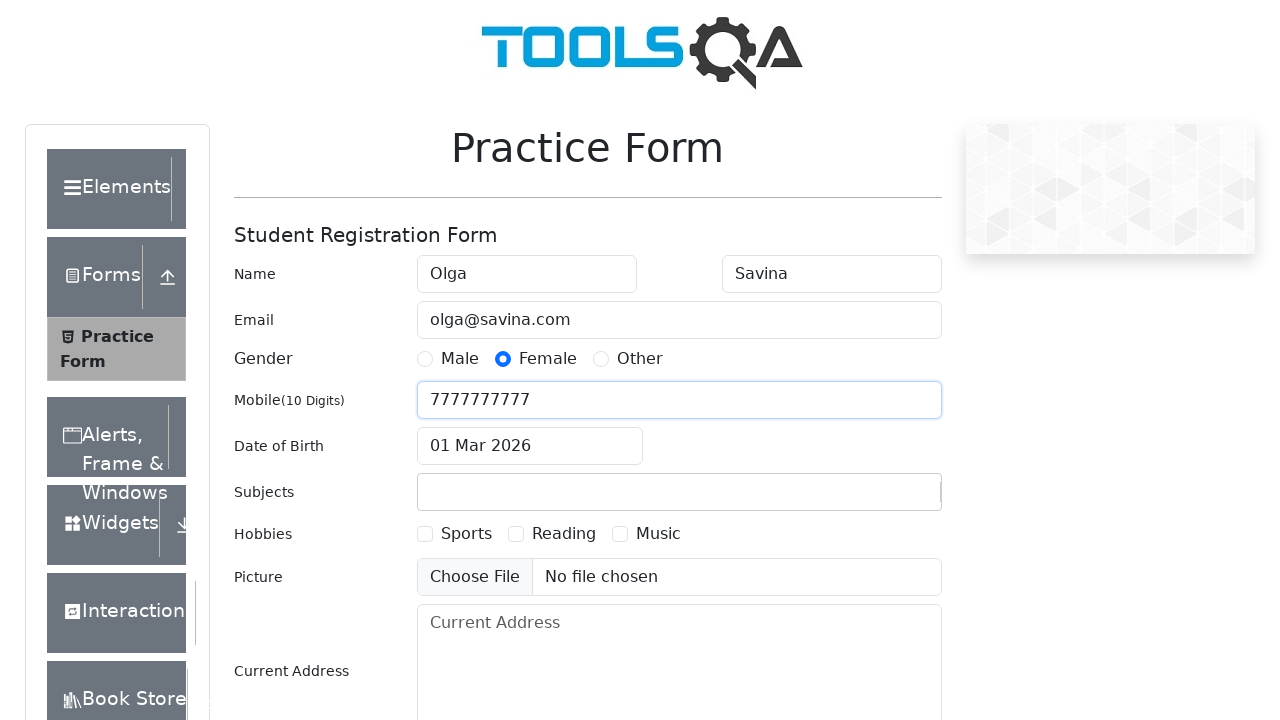

Clicked date of birth input field at (530, 446) on #dateOfBirthInput
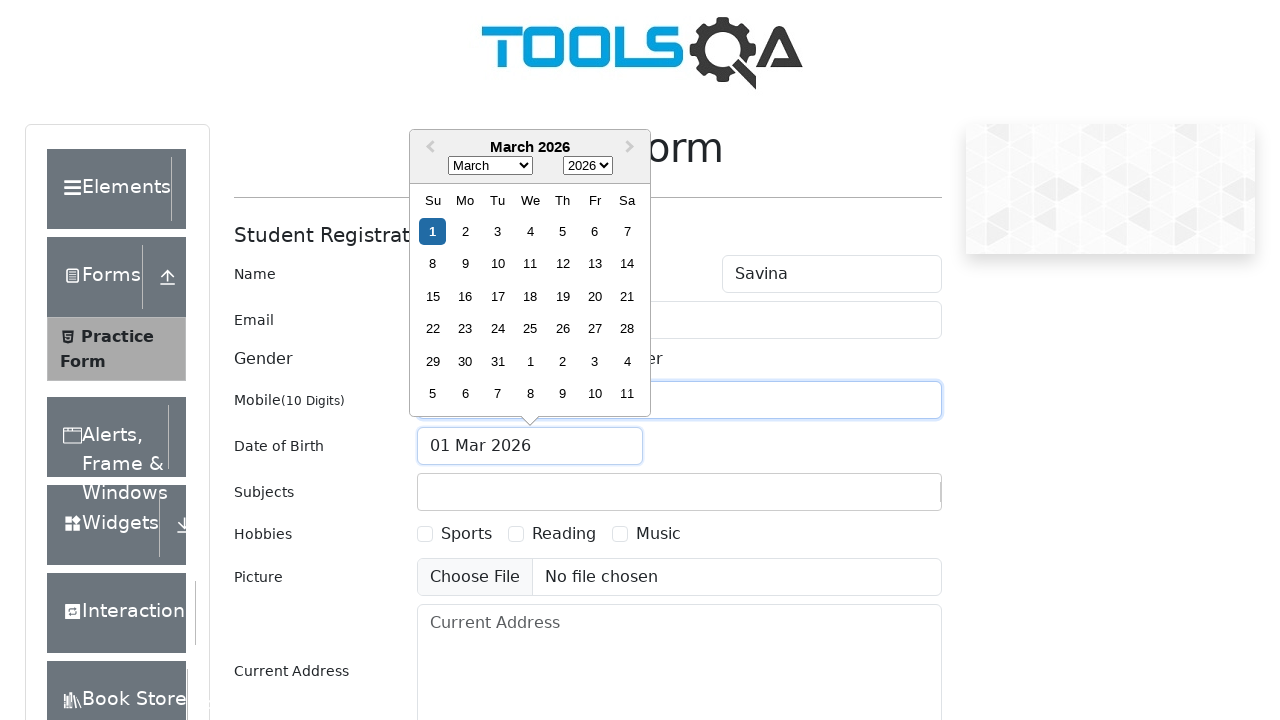

Selected year 2023 from date picker on .react-datepicker__year-select
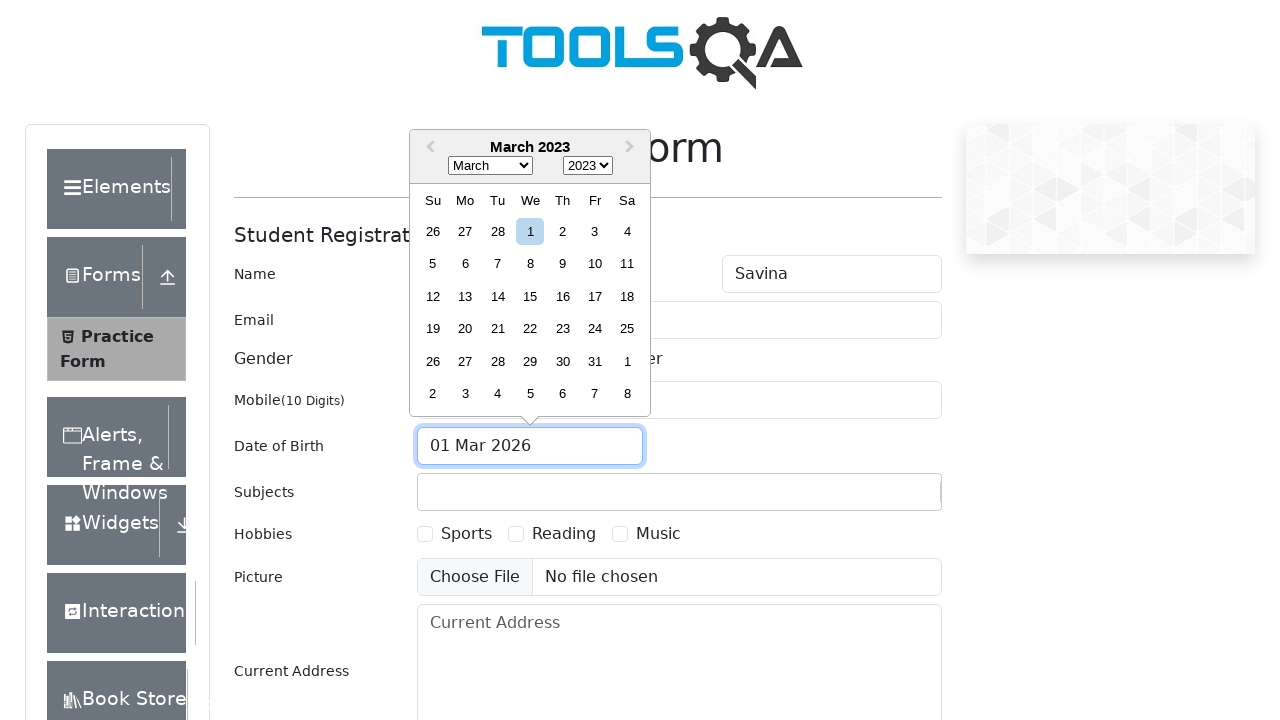

Selected October from month dropdown on .react-datepicker__month-select
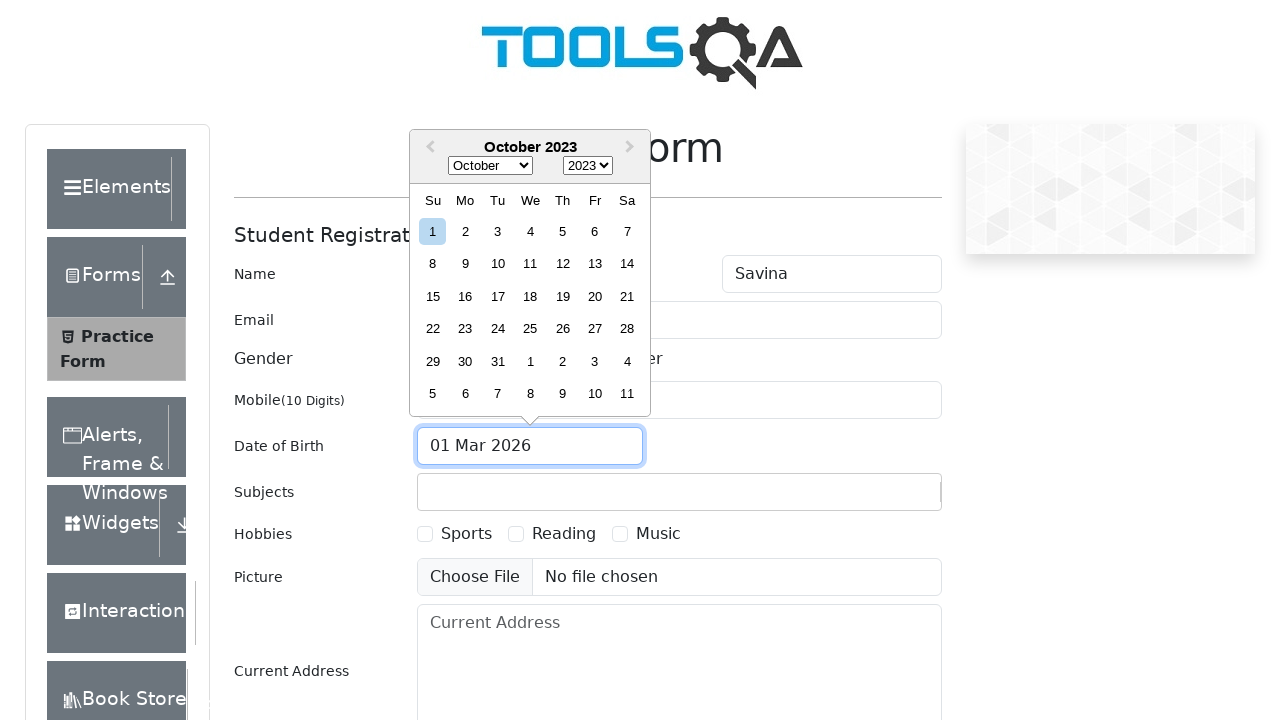

Selected day 31 from date picker at (498, 361) on .react-datepicker__day--031:not(.react-datepicker__day--outside-month)
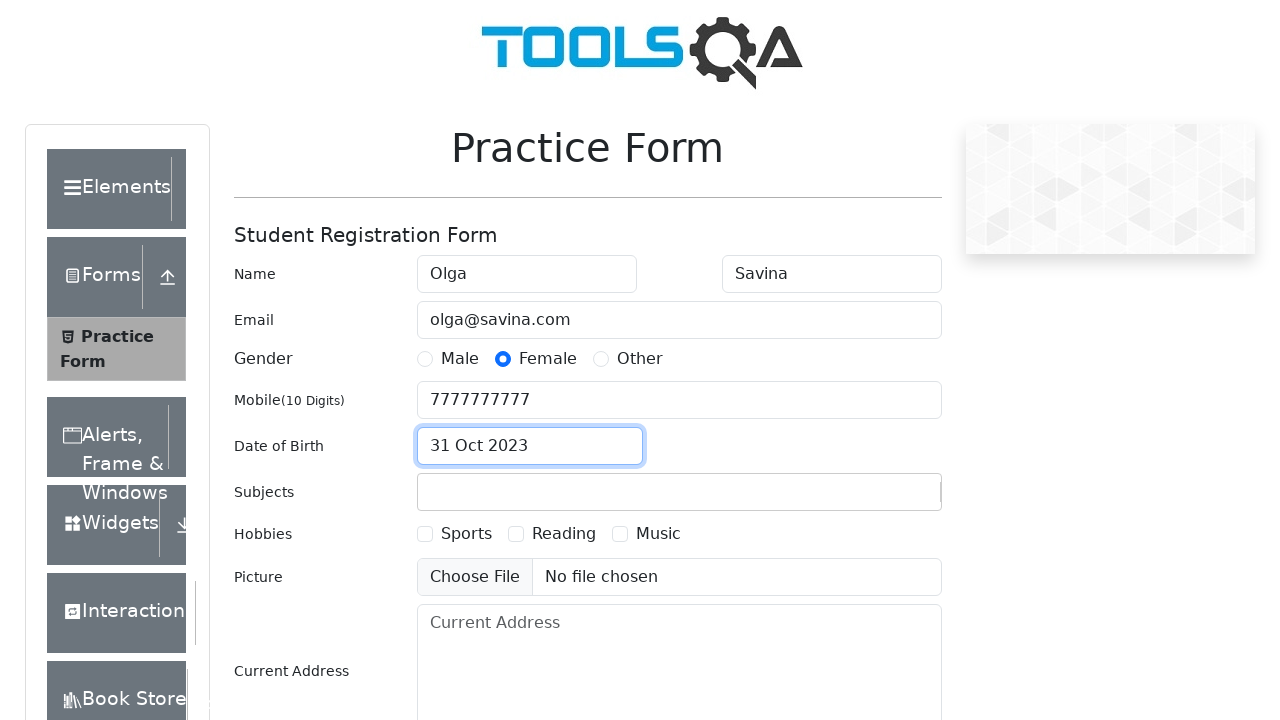

Filled subjects input field with 'Maths' on #subjectsInput
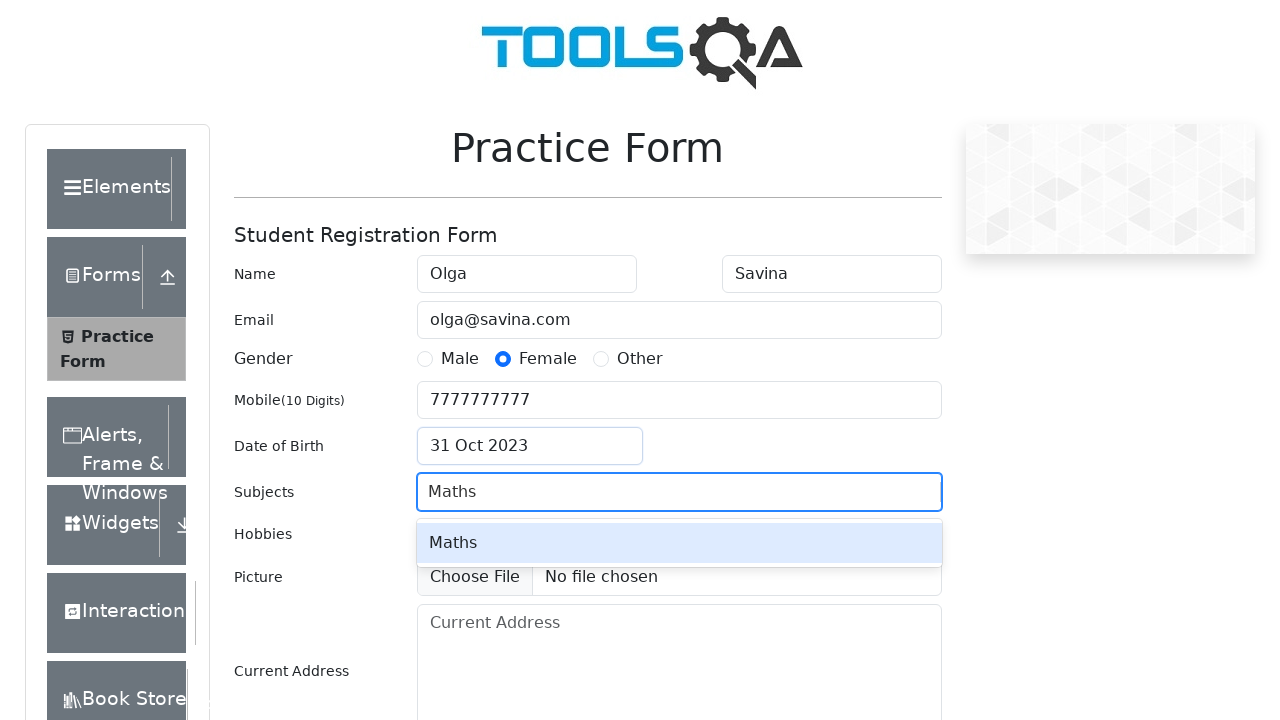

Pressed Enter to add Maths subject on #subjectsInput
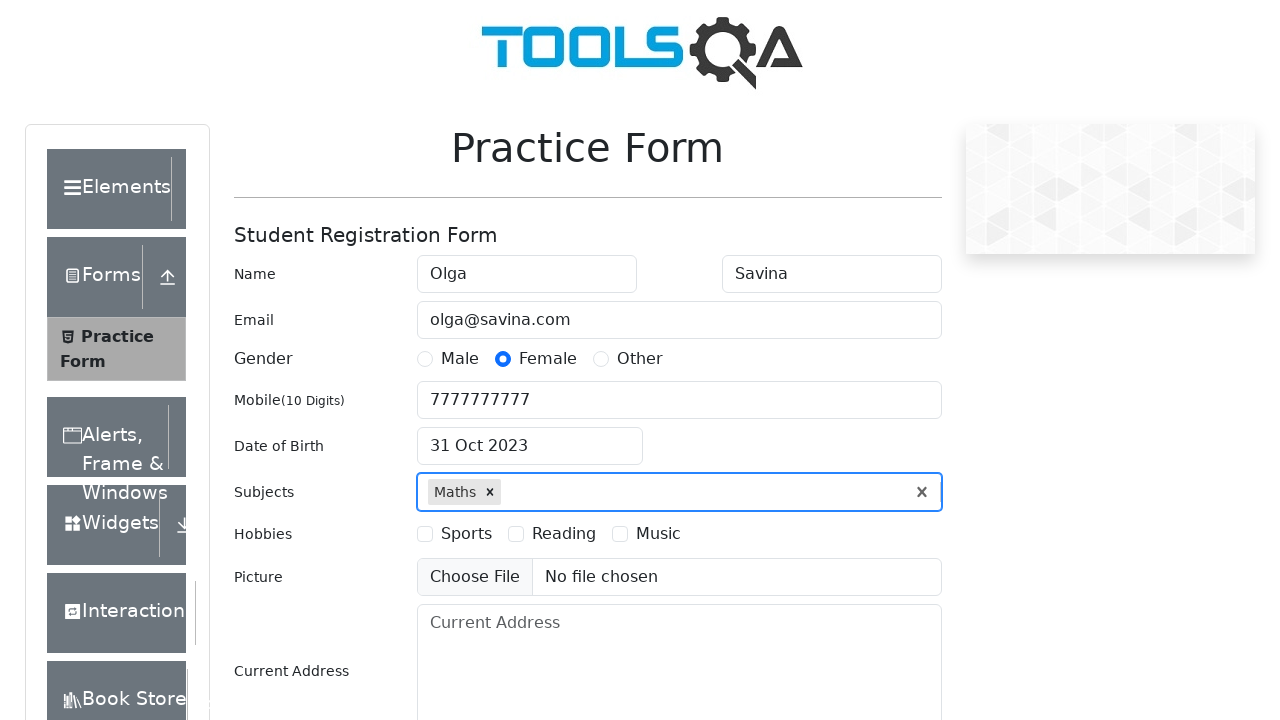

Selected first hobby (Sports) at (466, 534) on #hobbiesWrapper label[for='hobbies-checkbox-1']
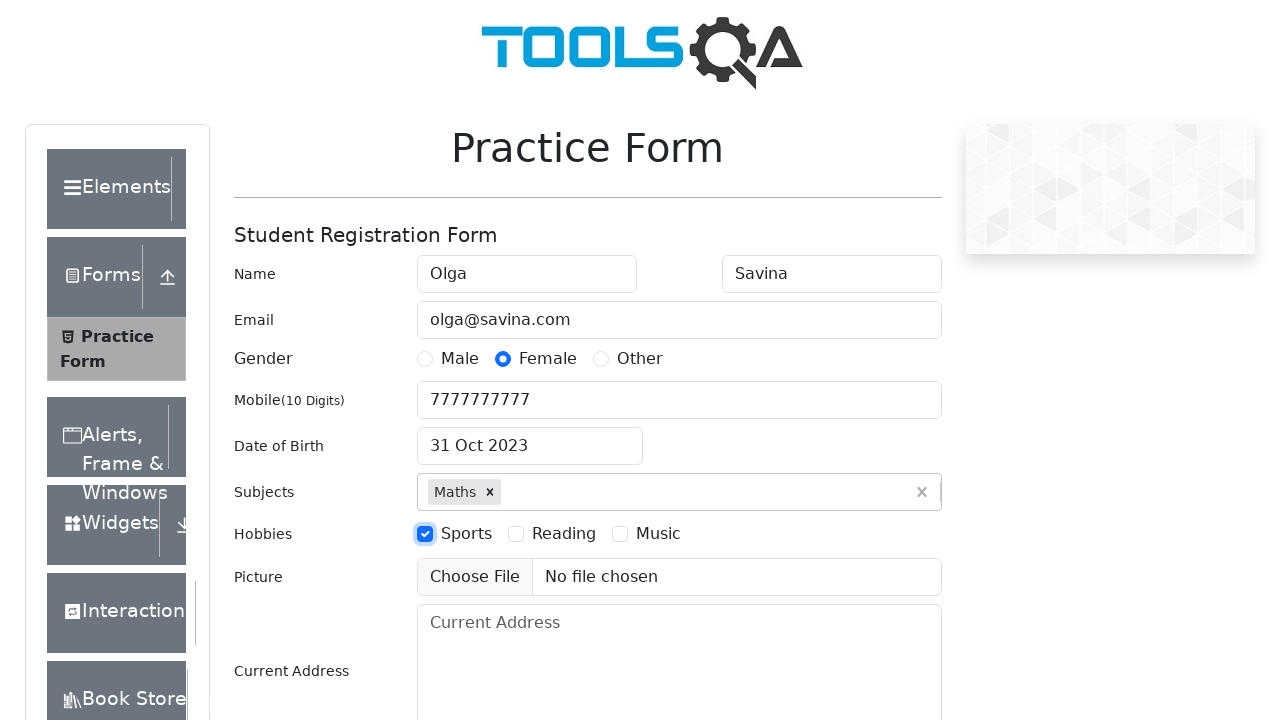

Selected second hobby (Reading) at (564, 534) on #hobbiesWrapper label[for='hobbies-checkbox-2']
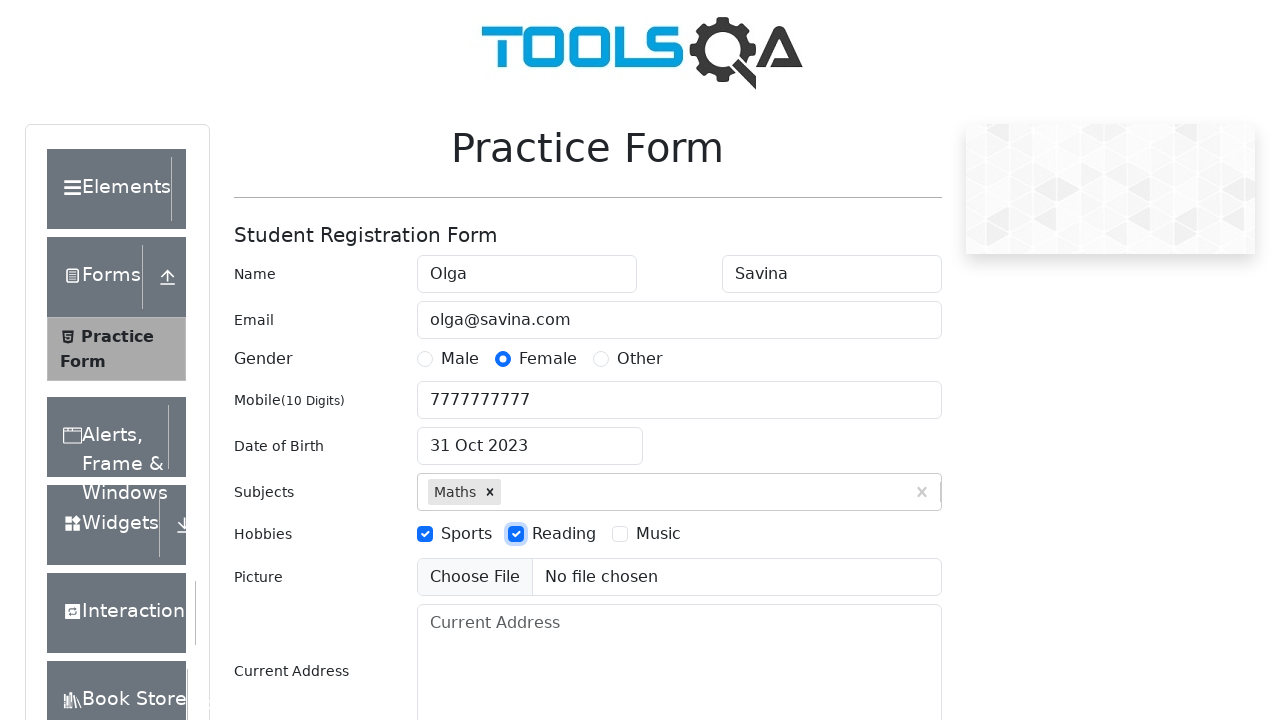

Selected third hobby (Music) at (658, 534) on #hobbiesWrapper label[for='hobbies-checkbox-3']
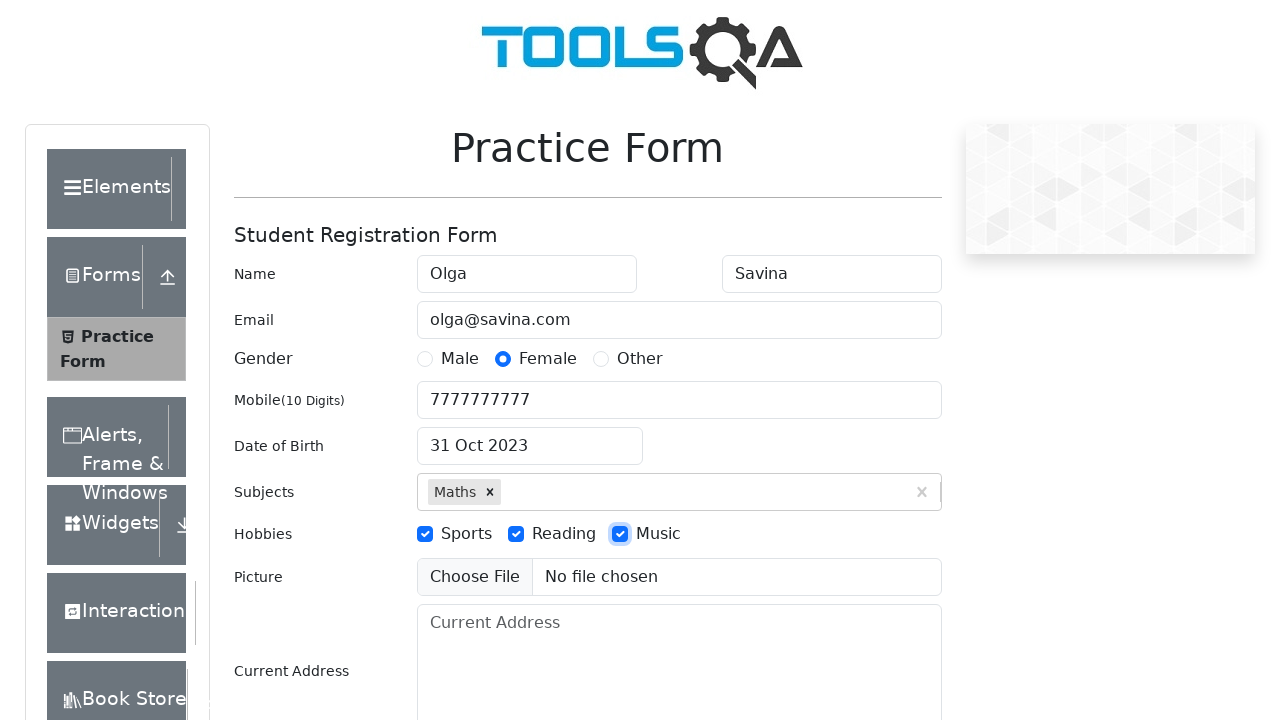

Filled address field with 'Luneburg, shtrasse 111' on #currentAddress
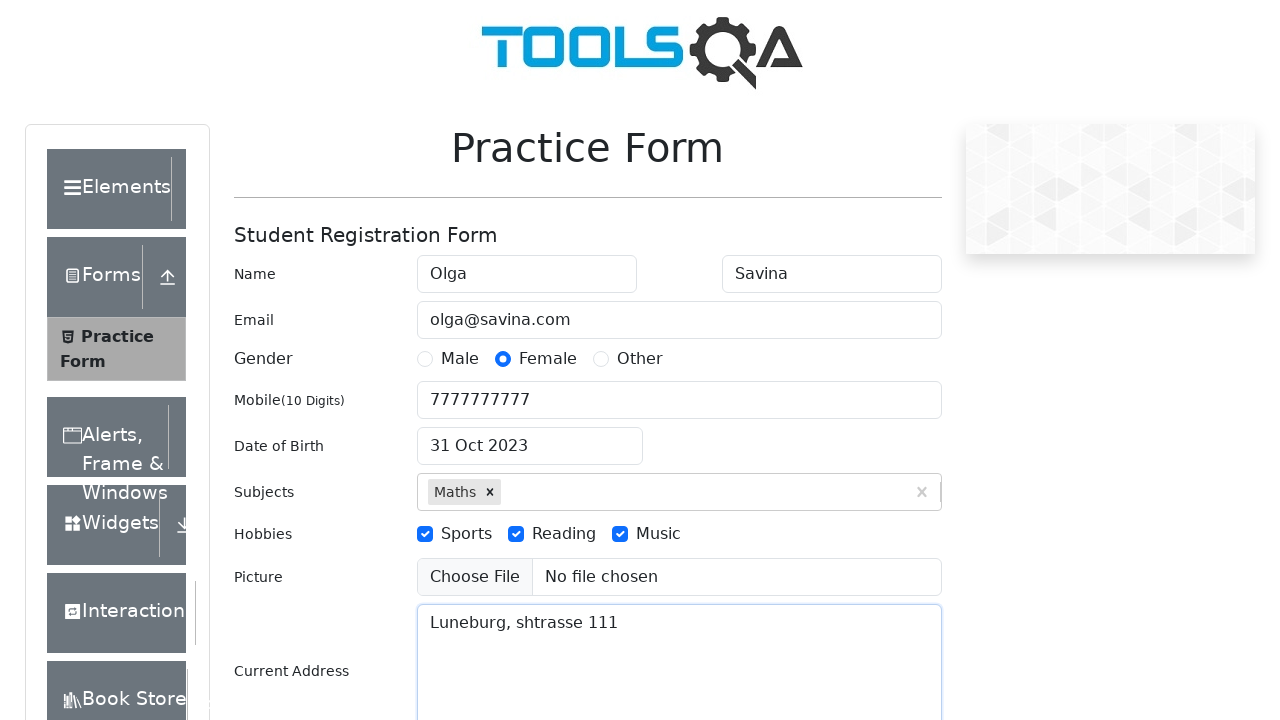

Filled state field with 'NCR' on #react-select-3-input
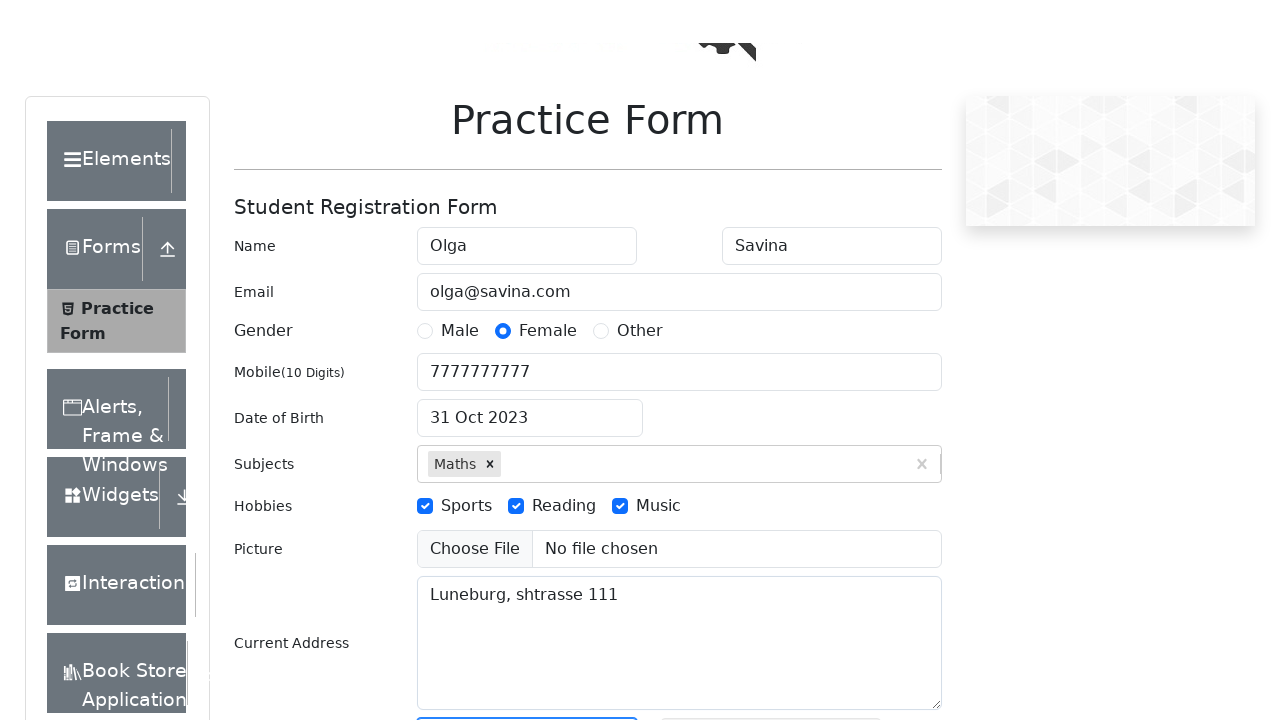

Pressed Enter to select NCR state on #react-select-3-input
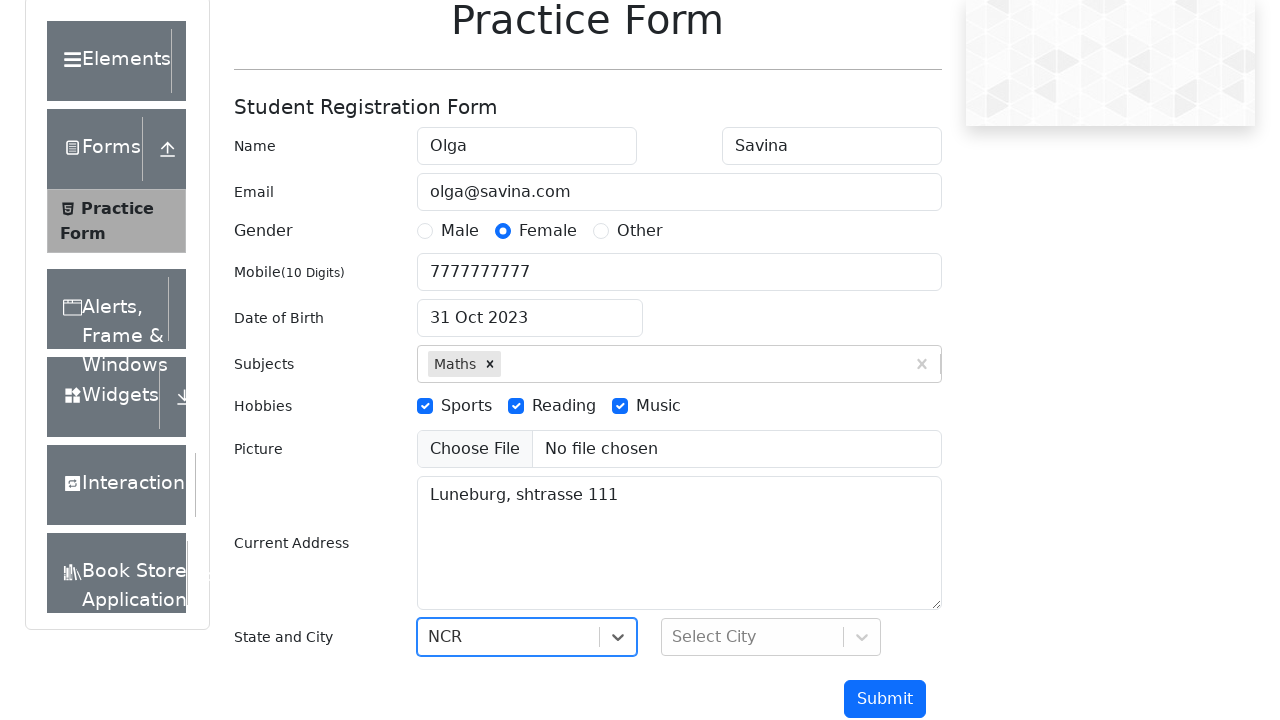

Filled city field with 'Noida' on #react-select-4-input
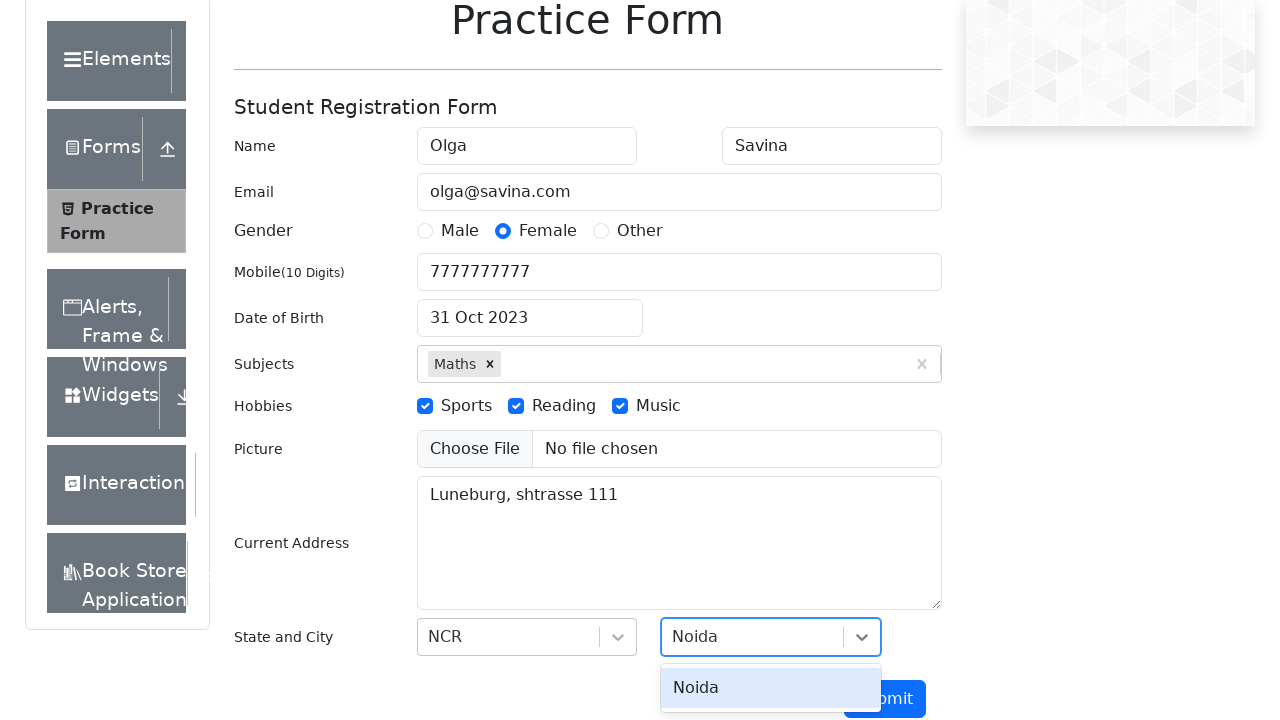

Pressed Enter to select Noida city on #react-select-4-input
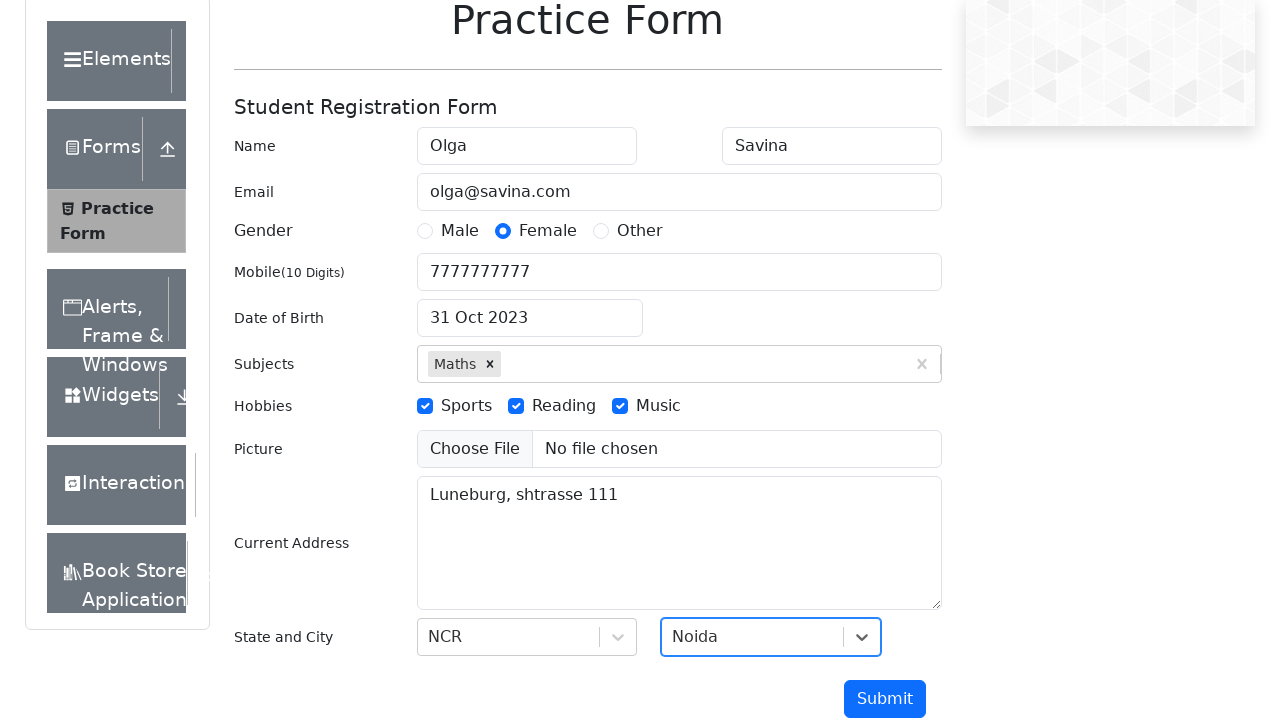

Submitted registration form by pressing Enter on submit button on #submit
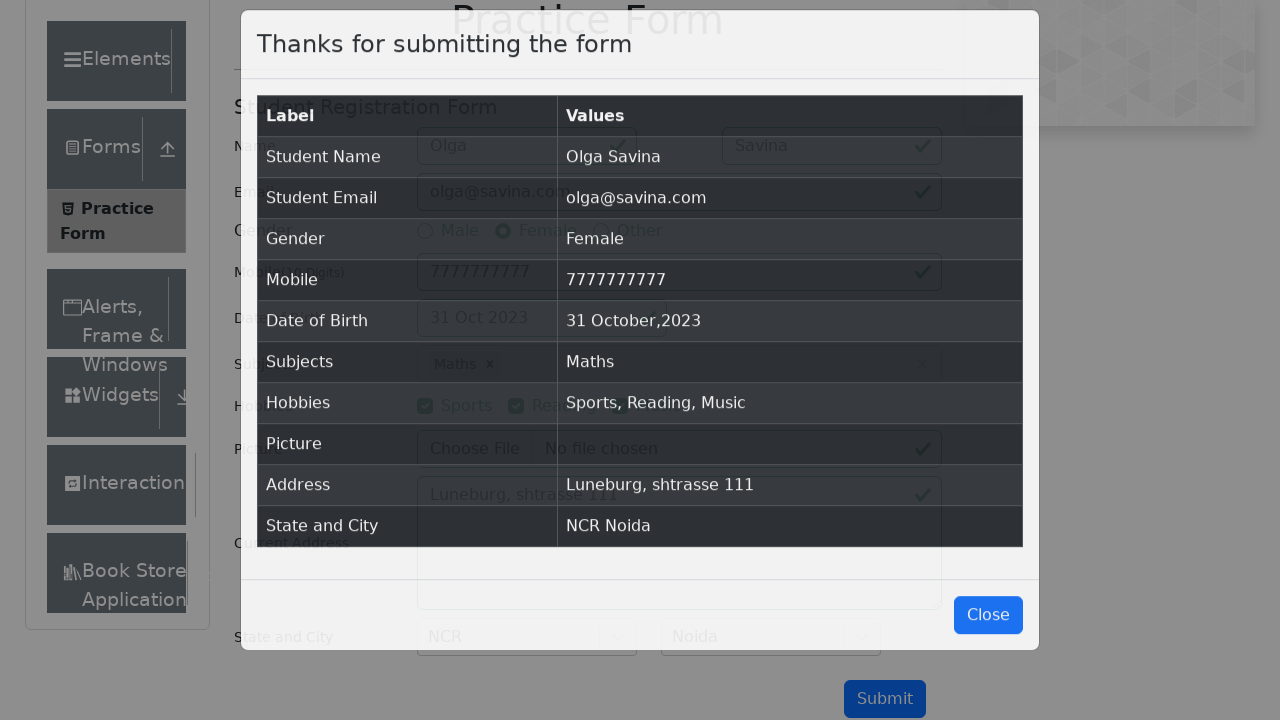

Confirmation table appeared after form submission
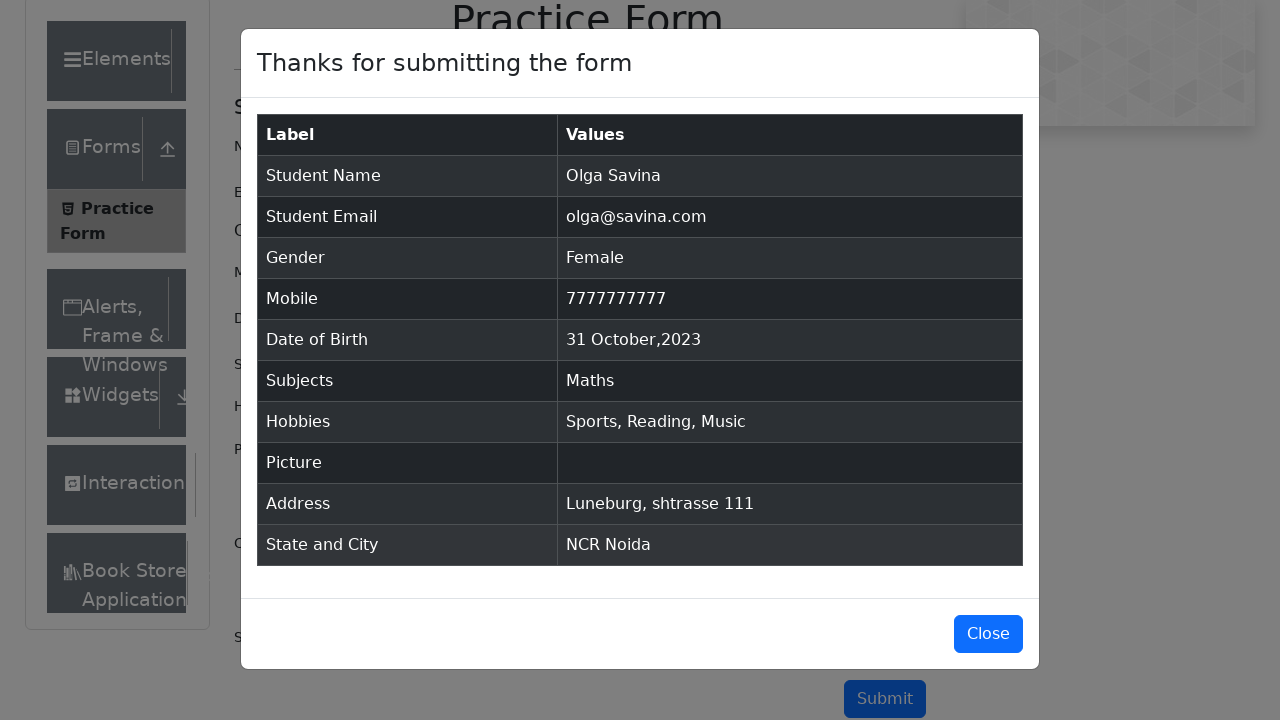

Verified student name 'Olga Savina' in confirmation table
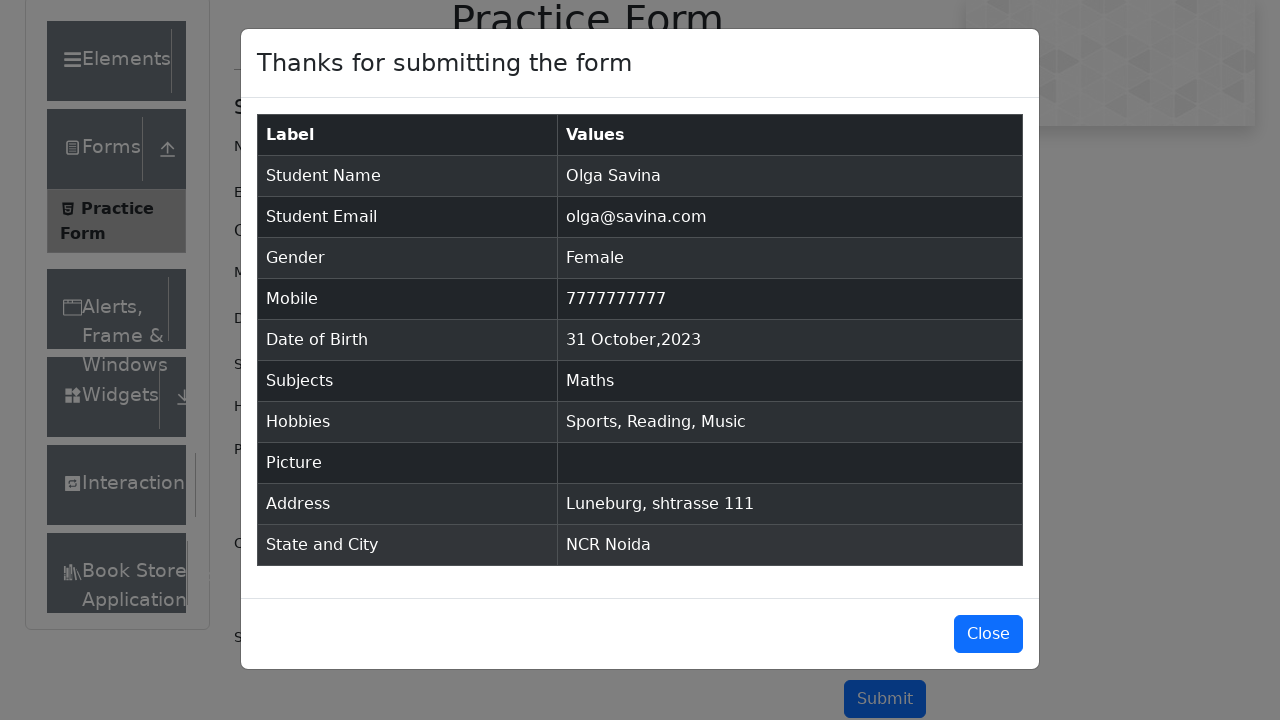

Verified student email 'olga@savina.com' in confirmation table
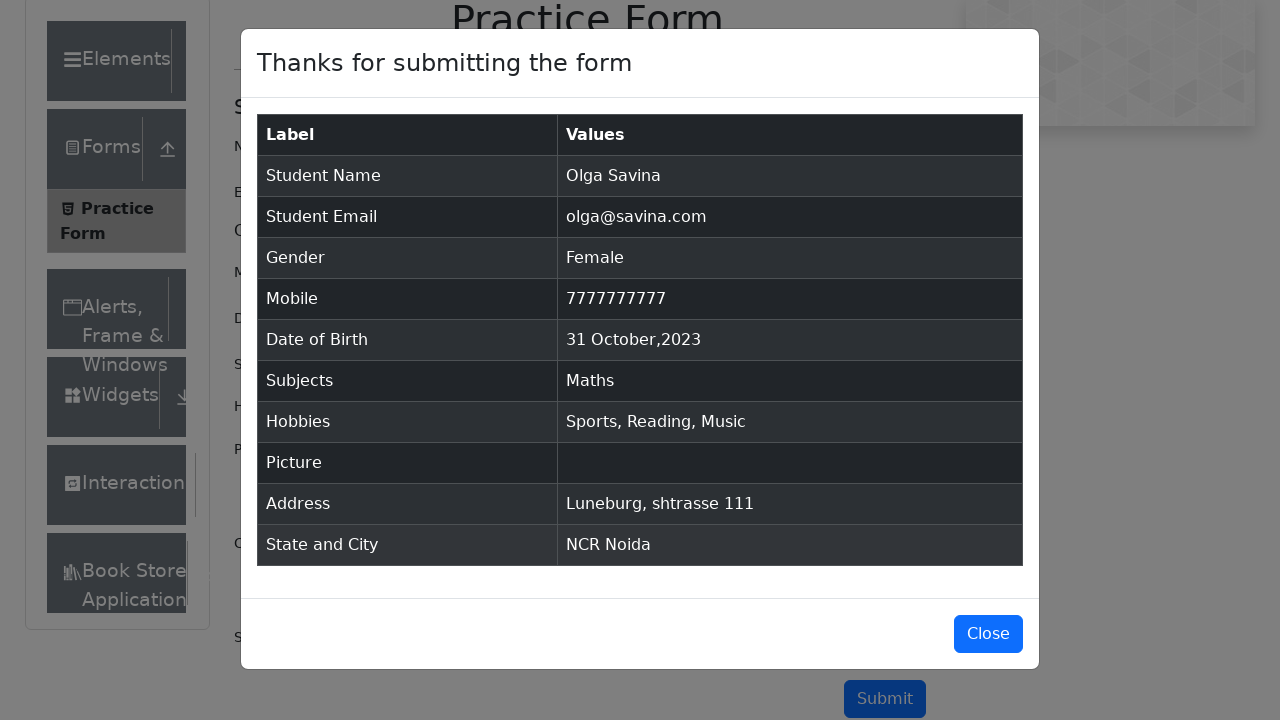

Verified gender 'Female' in confirmation table
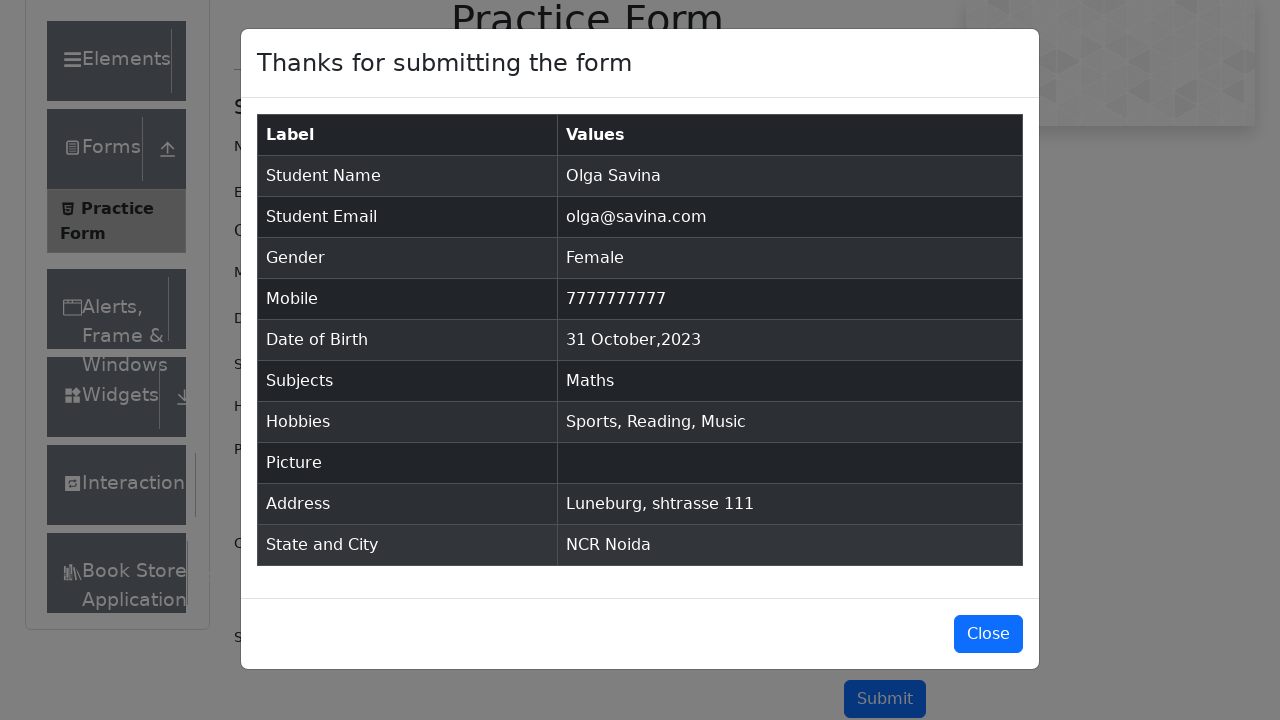

Verified mobile number '7777777777' in confirmation table
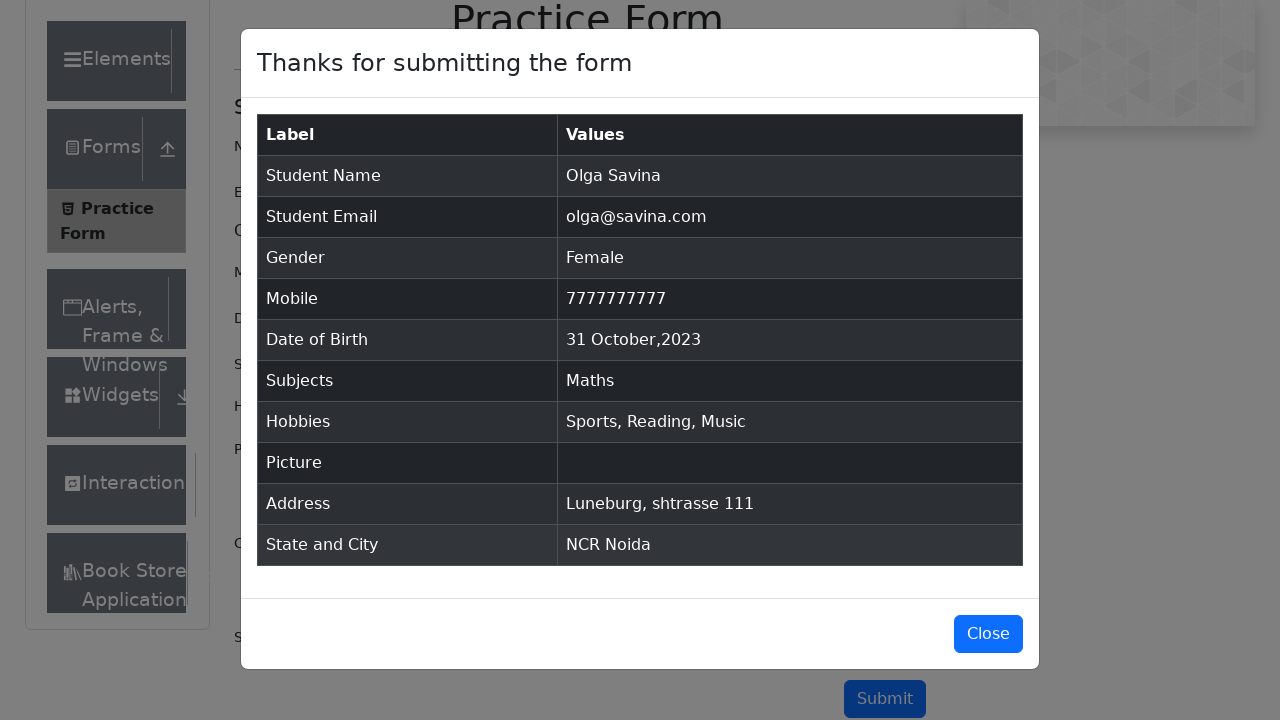

Verified date of birth '31 October,2023' in confirmation table
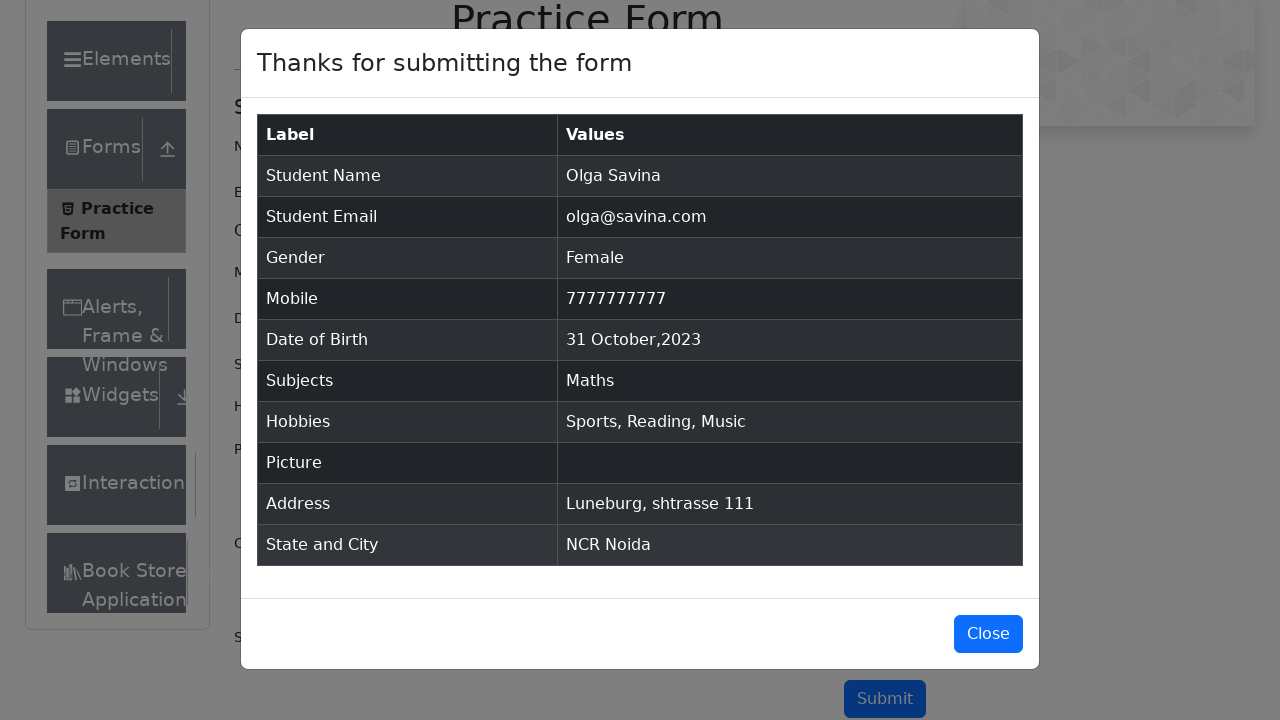

Verified subject 'Maths' in confirmation table
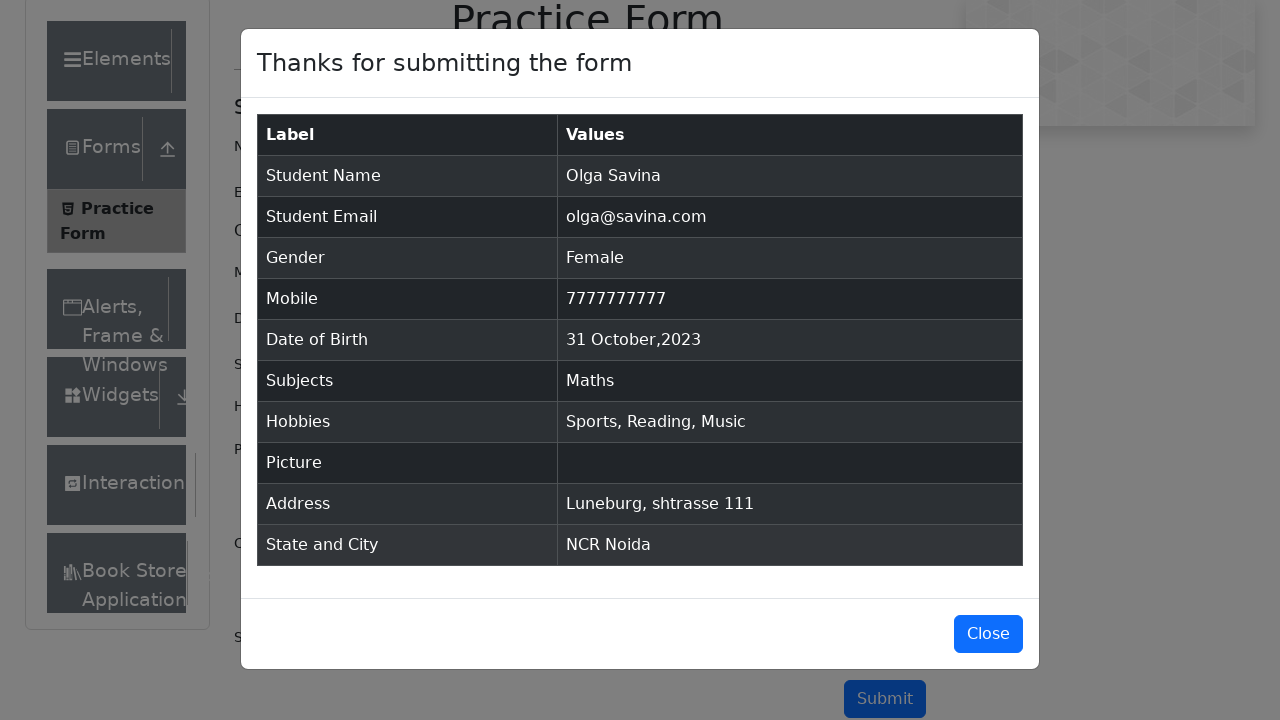

Verified hobbies 'Sports, Reading, Music' in confirmation table
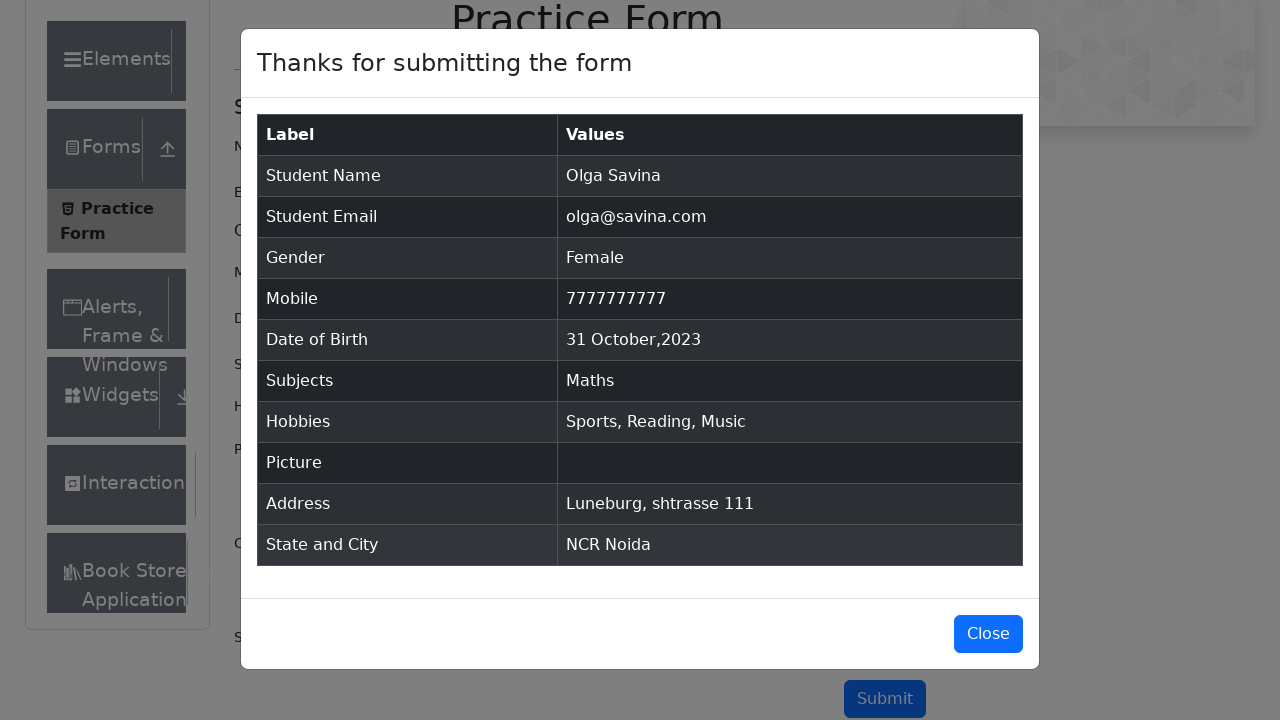

Verified address 'Luneburg, shtrasse 111' in confirmation table
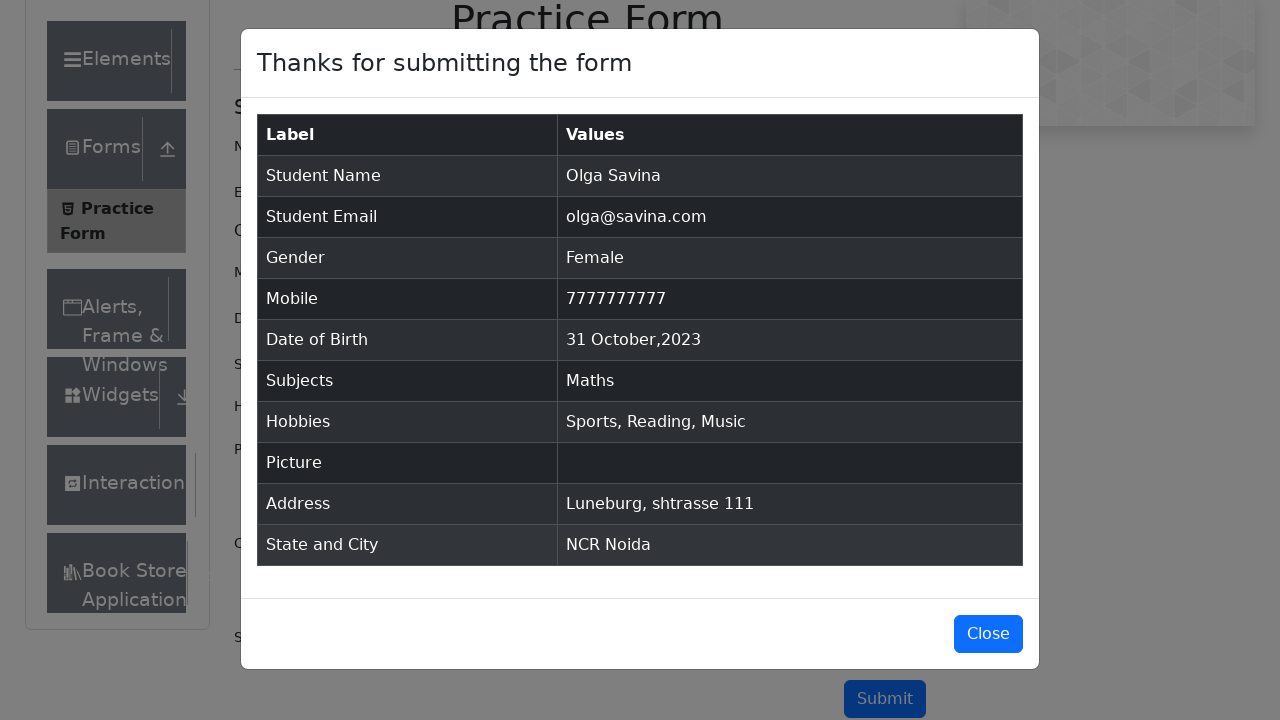

Verified state and city 'NCR Noida' in confirmation table
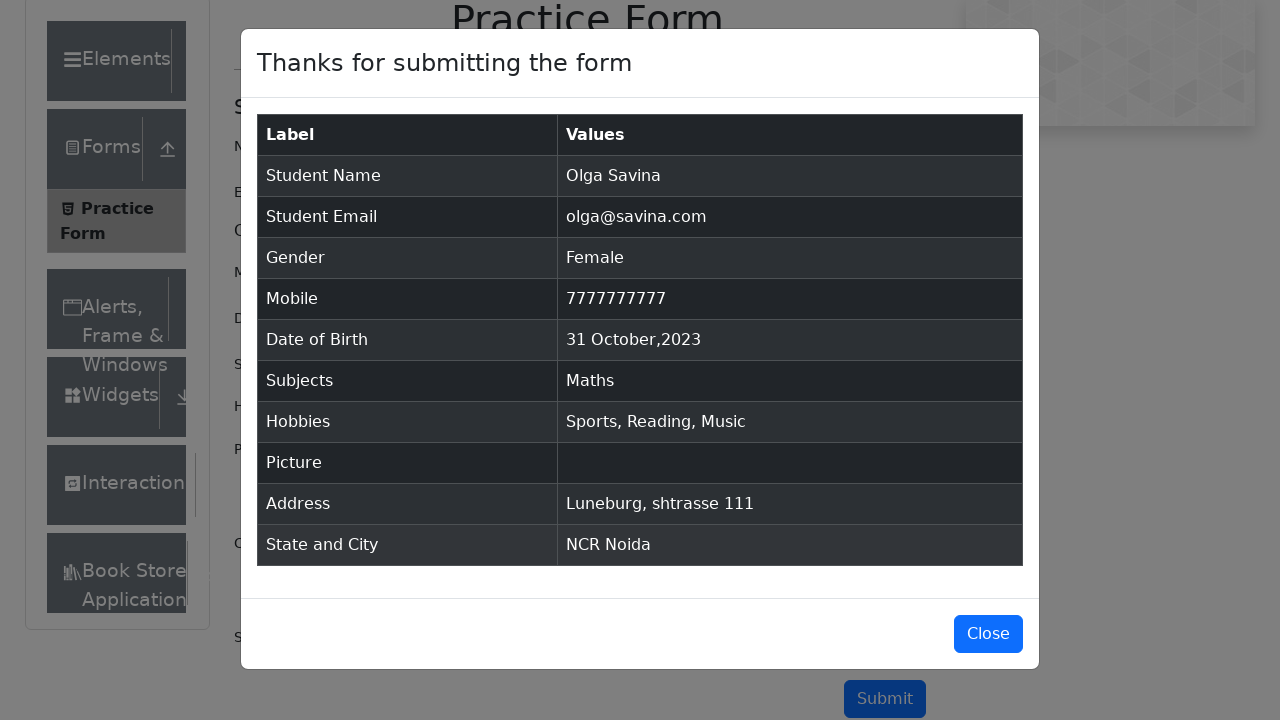

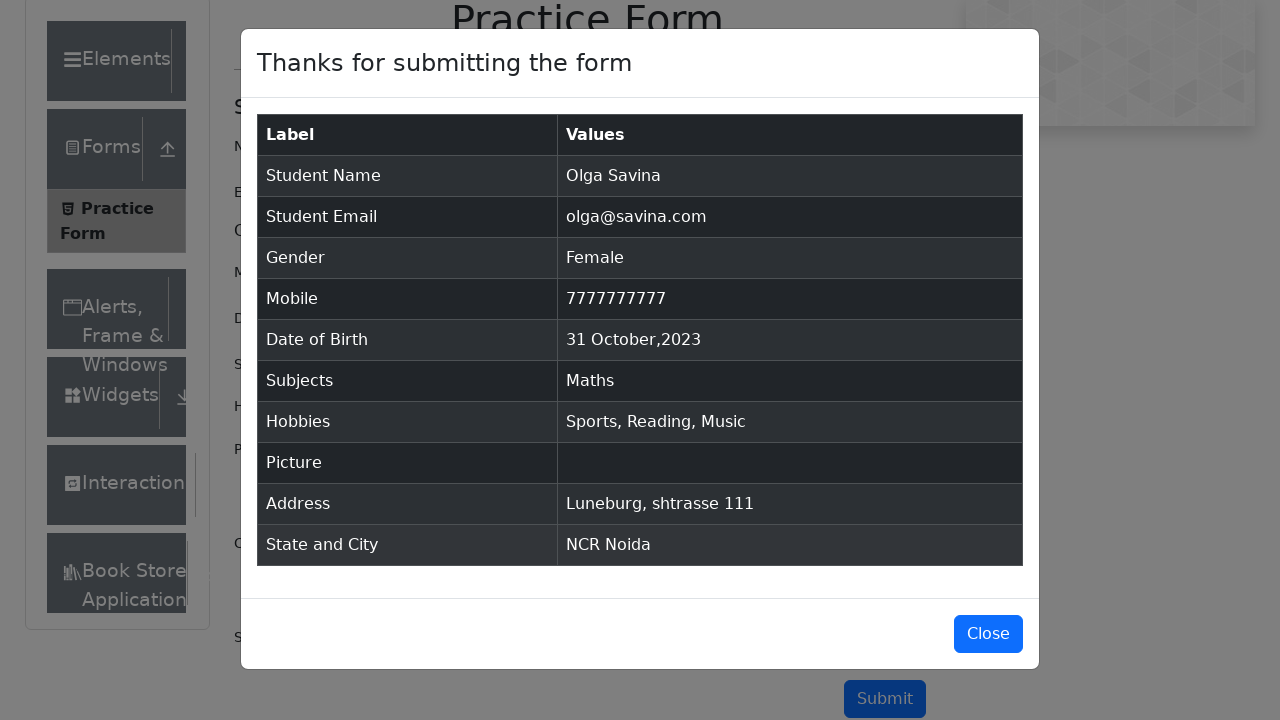